Tests Shadow DOM interaction by locating a shadow root element and typing into a search input field within the shadow DOM of a books PWA application.

Starting URL: https://books-pwakit.appspot.com/

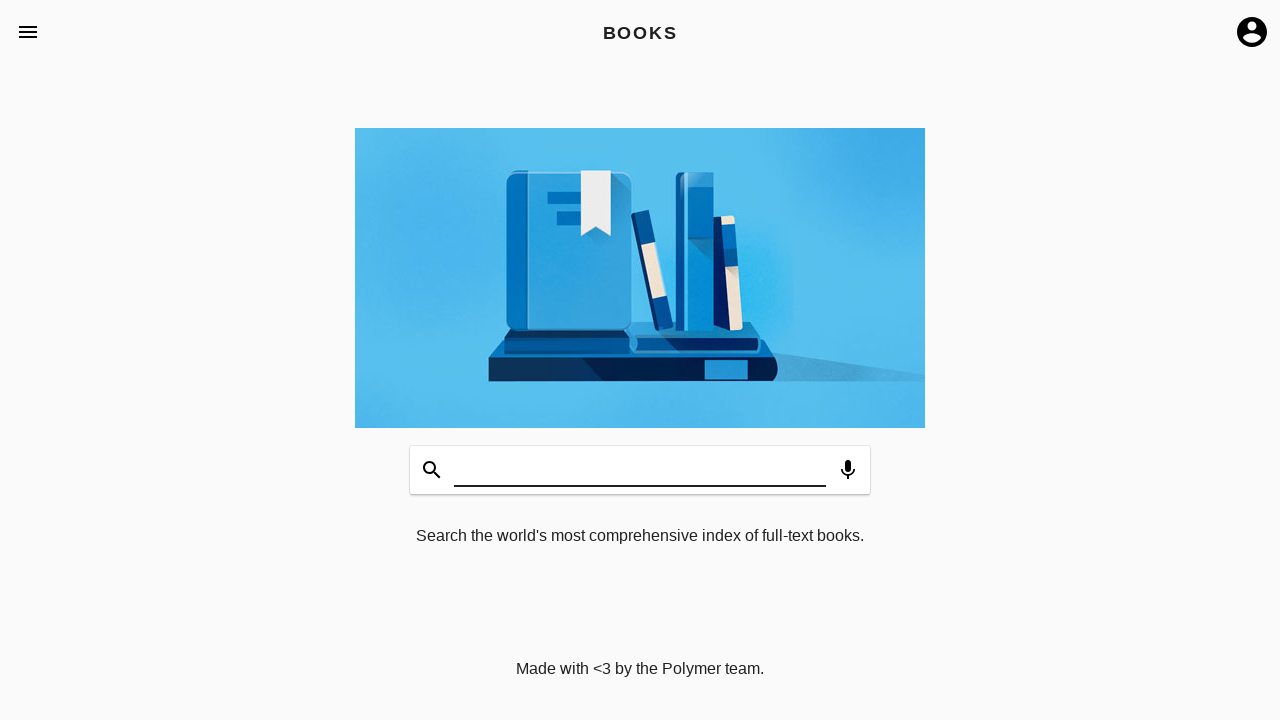

Waited for book-app element with apptitle='BOOKS' to load
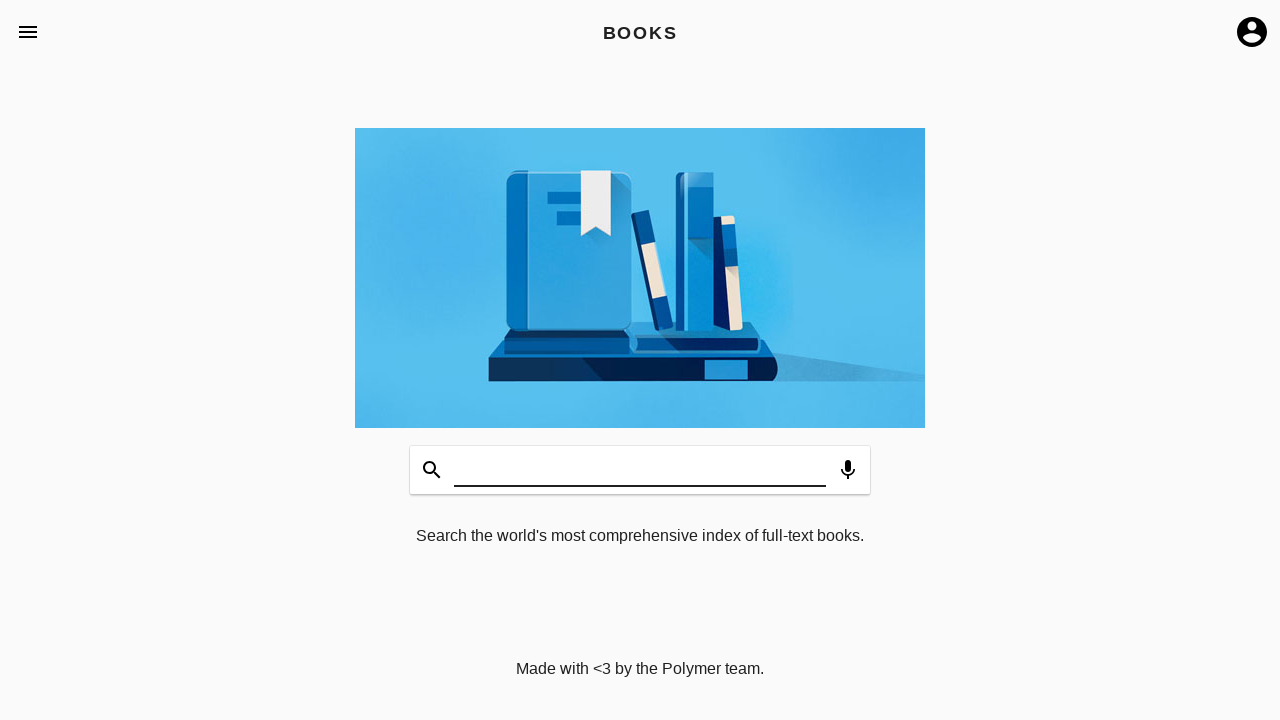

Typed 'Welcome' into search input field within Shadow DOM on book-app[apptitle='BOOKS'] >> #input
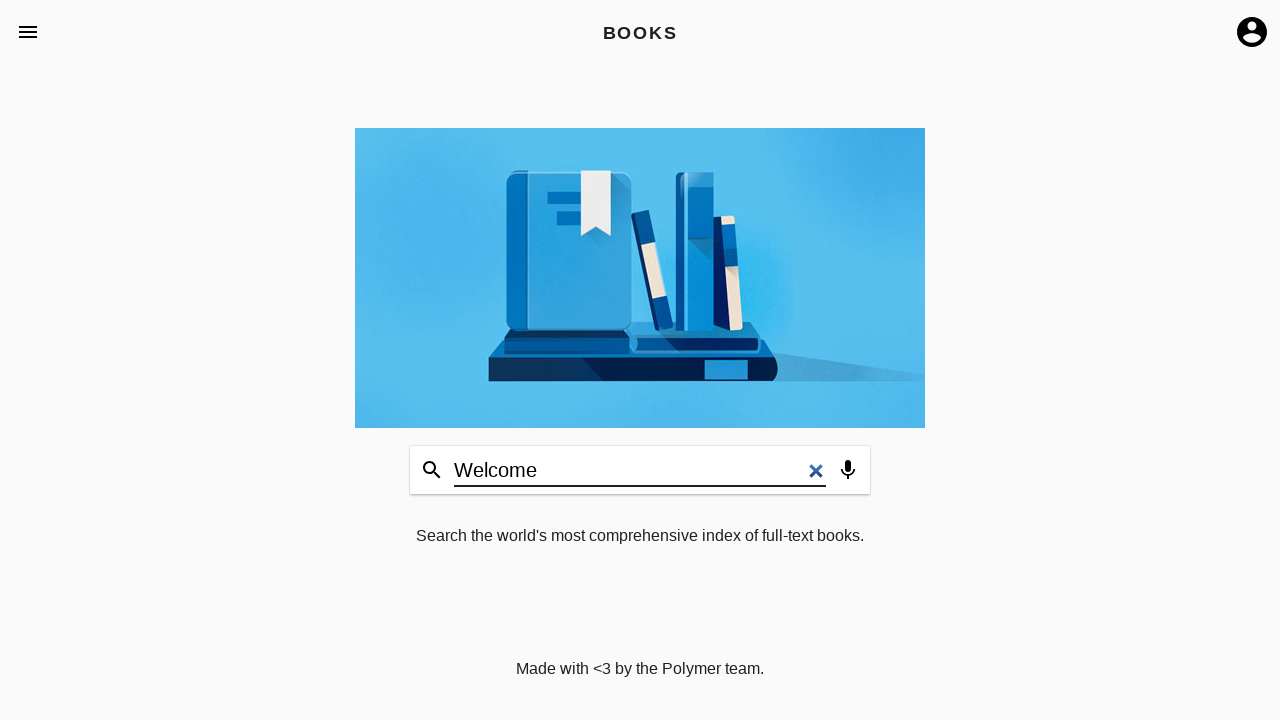

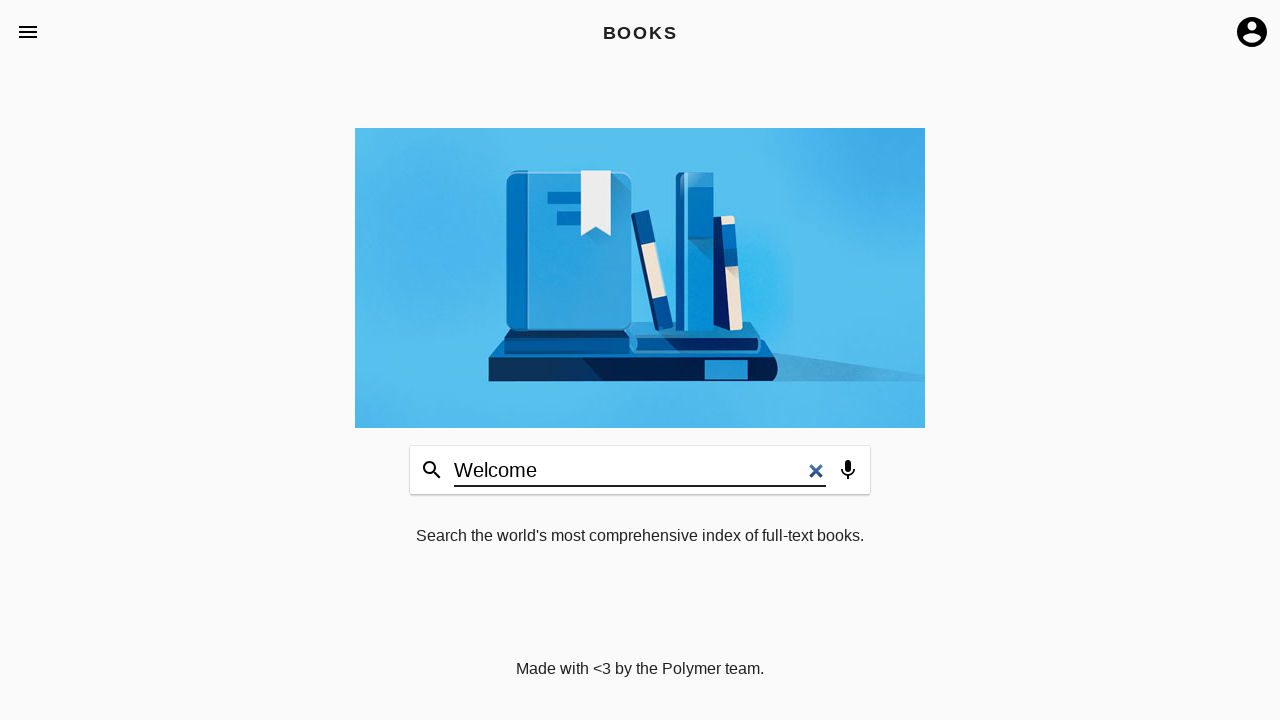